Clicks the Orders link and verifies that a login button is displayed, testing that orders section requires authentication

Starting URL: https://www.bstackdemo.com/

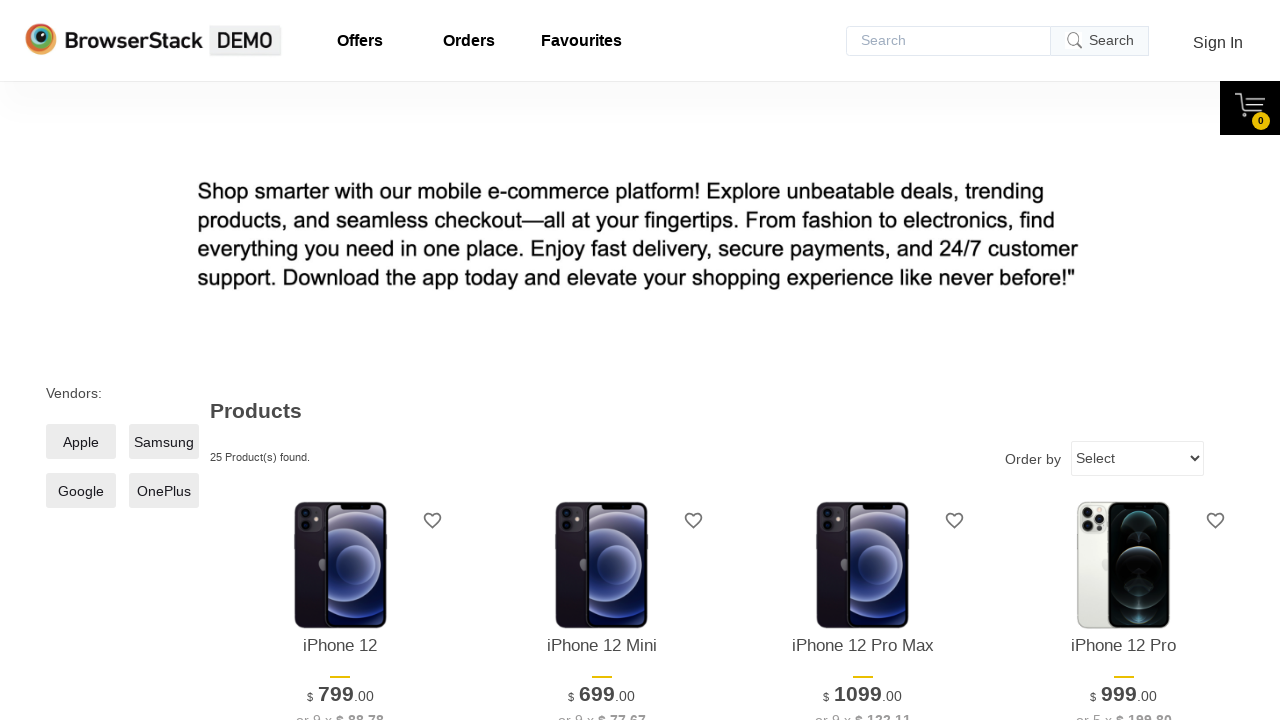

Clicked the Orders link at (469, 41) on a#orders
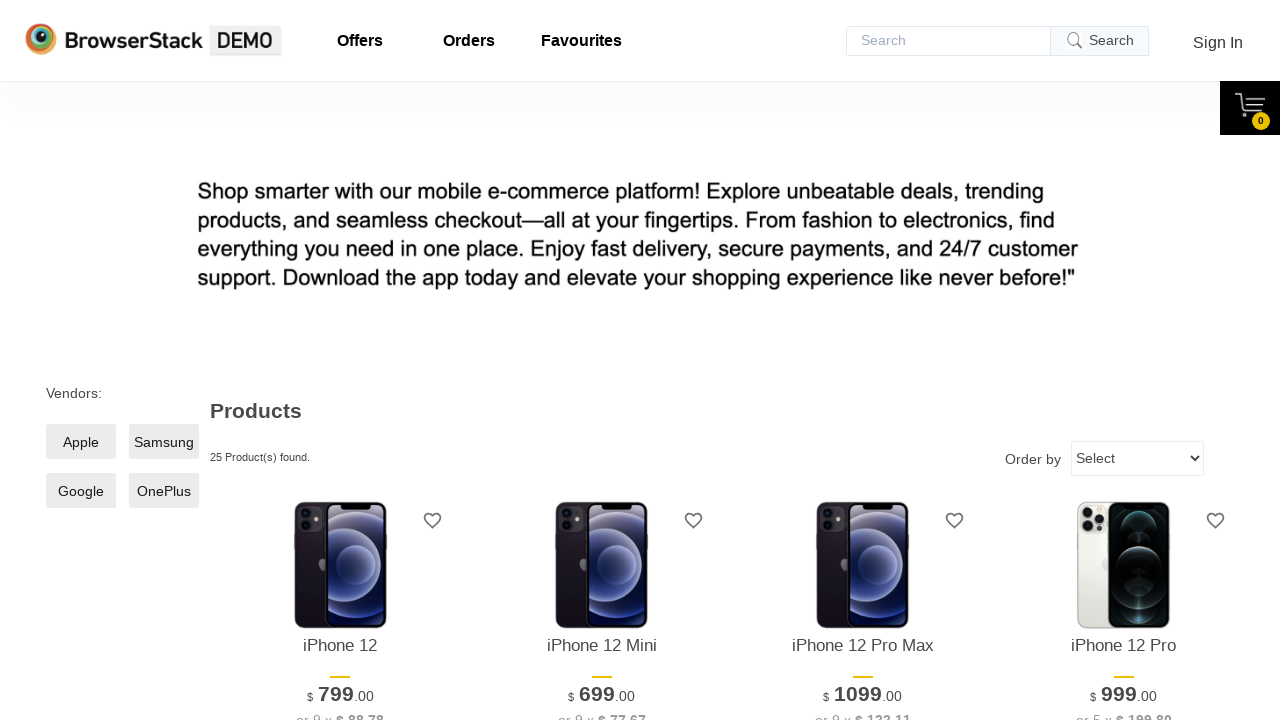

Login button selector appeared on page
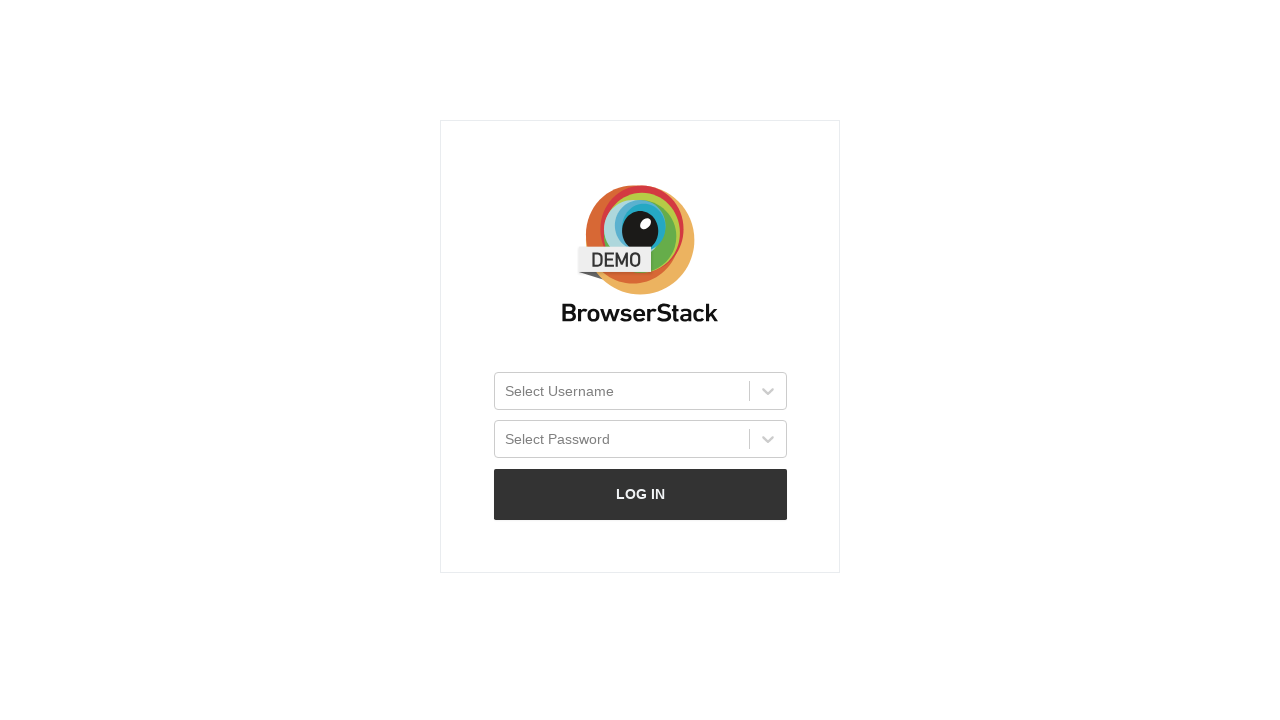

Verified login button is visible - orders section requires authentication
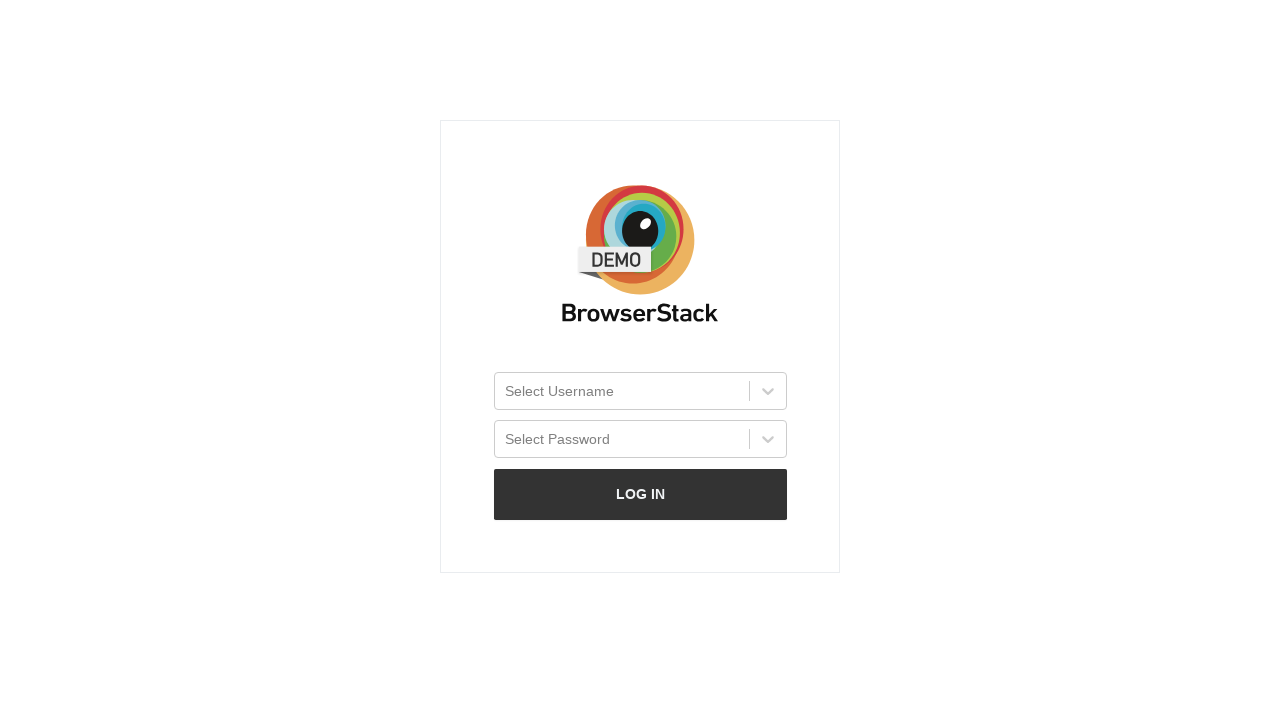

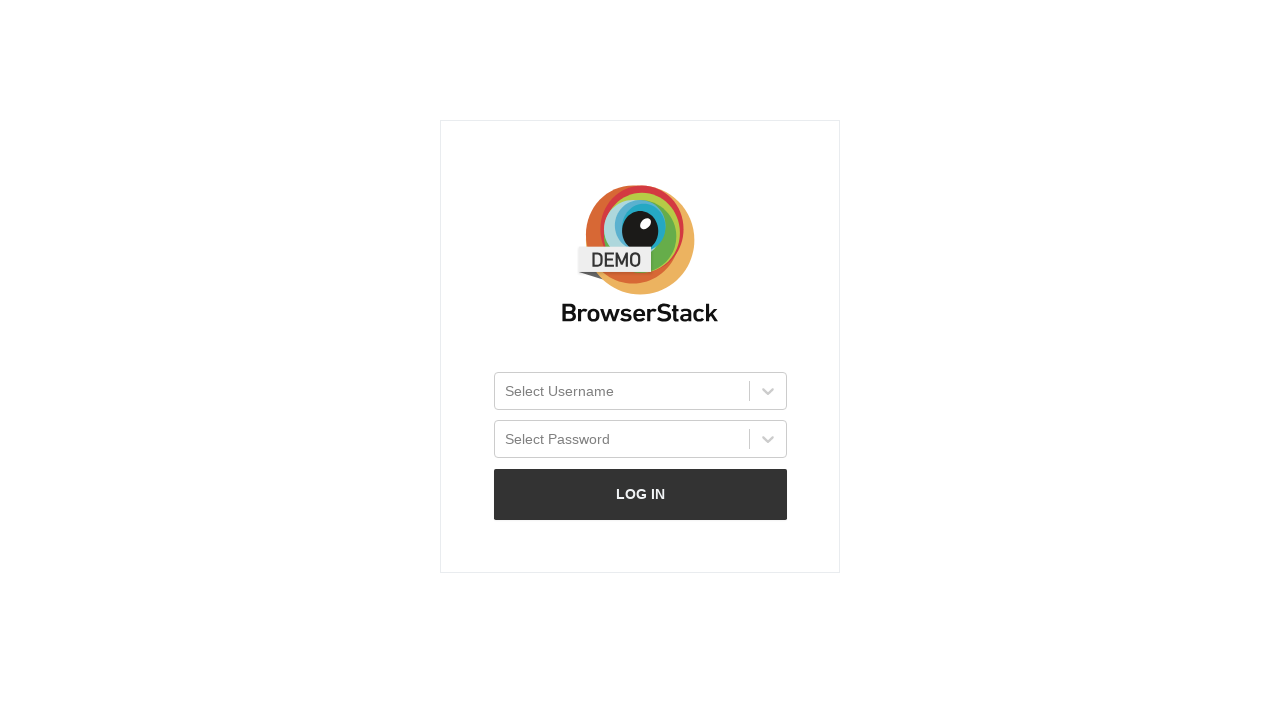